Tests that a button appears visible after a time delay

Starting URL: https://demoqa.com/dynamic-properties

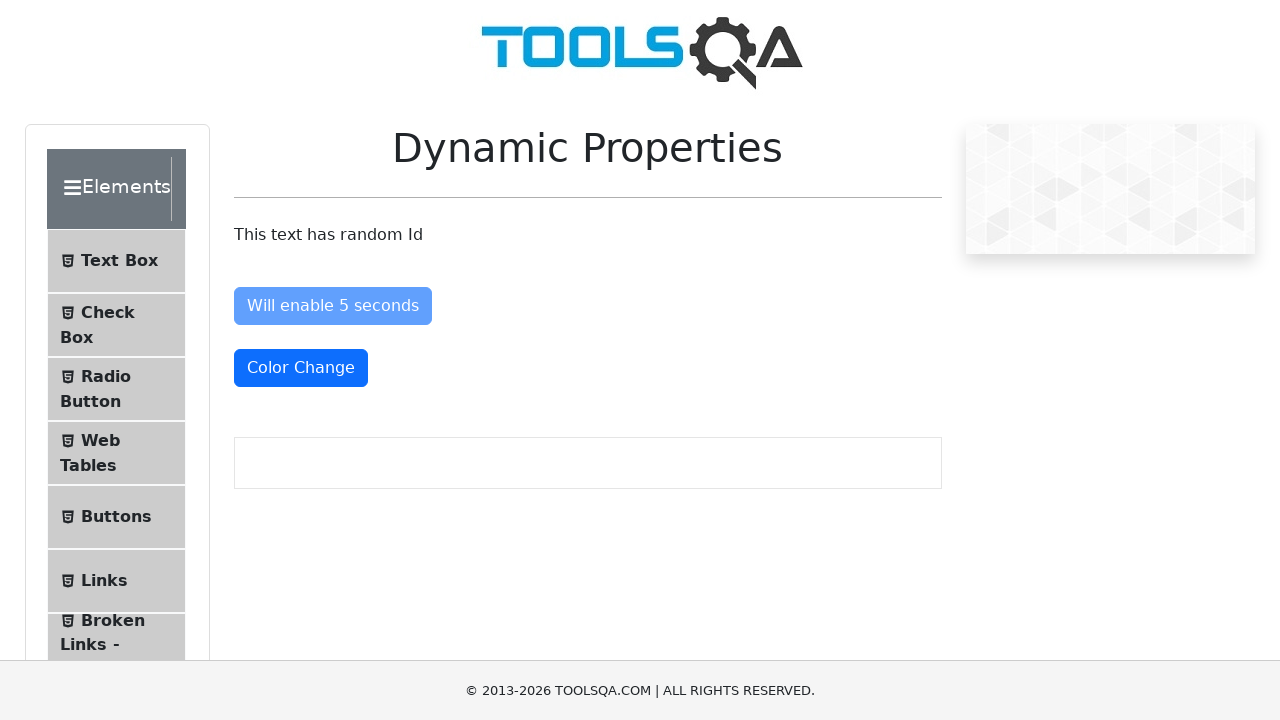

Waited for 'Visible After' button to become visible within 6 seconds
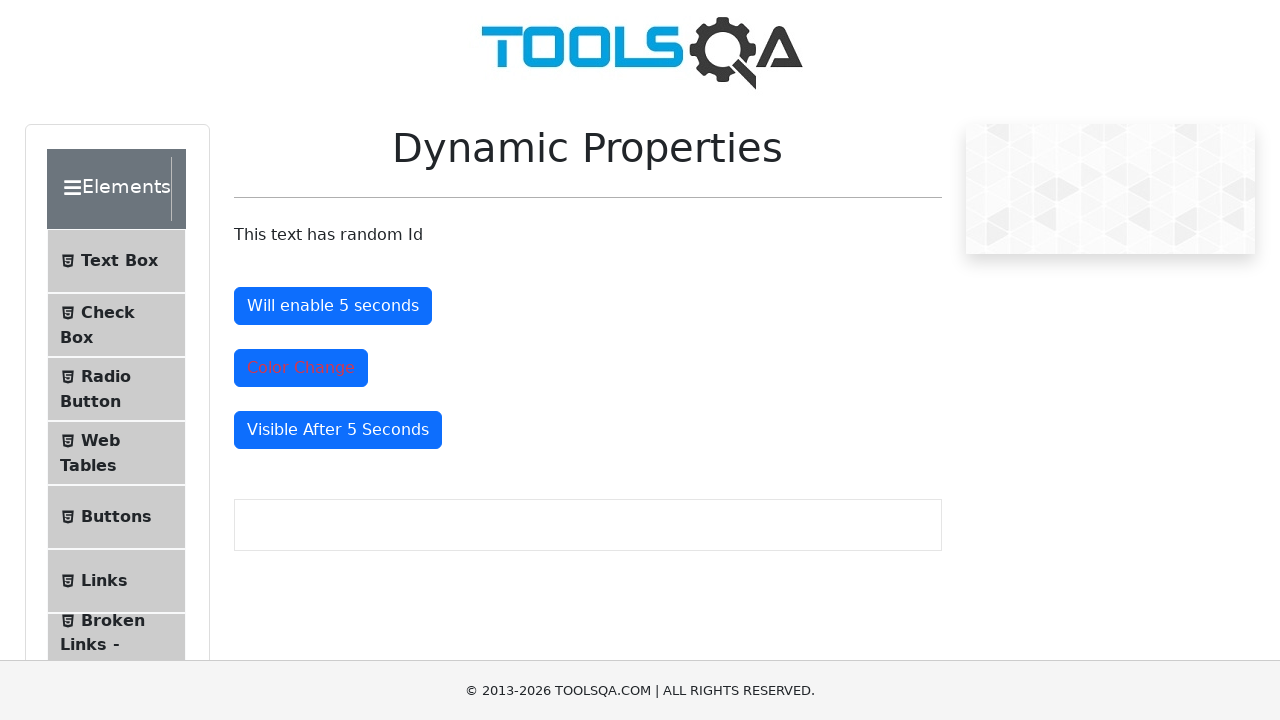

Located the 'Visible After' button element
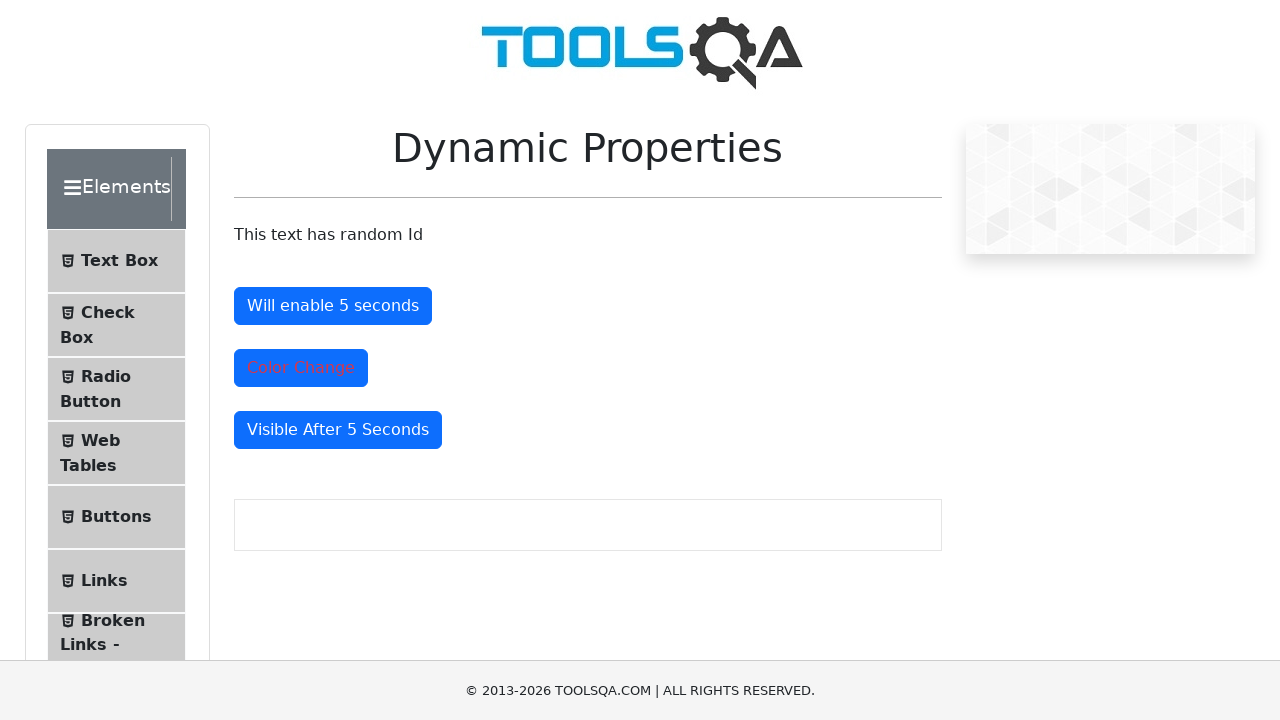

Verified that the 'Visible After' button is visible
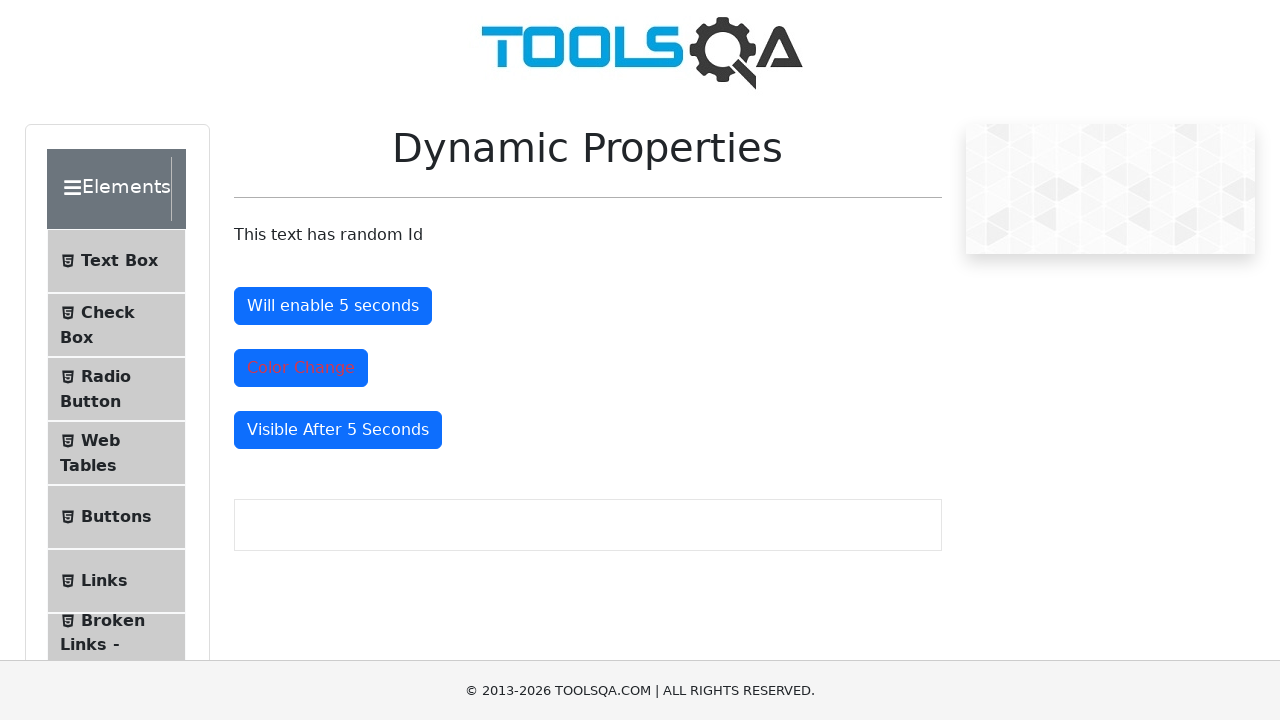

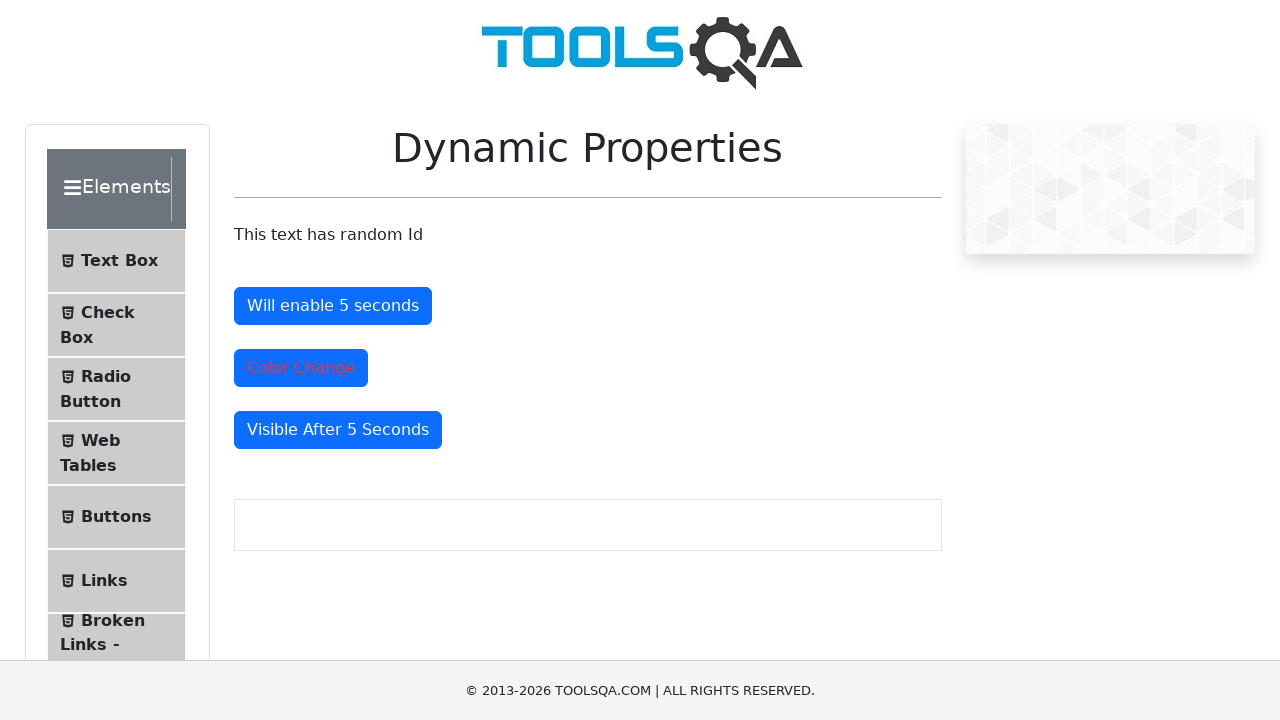